Opens the DemoQA website and maximizes the browser window to test basic browser functionality

Starting URL: https://demoqa.com/

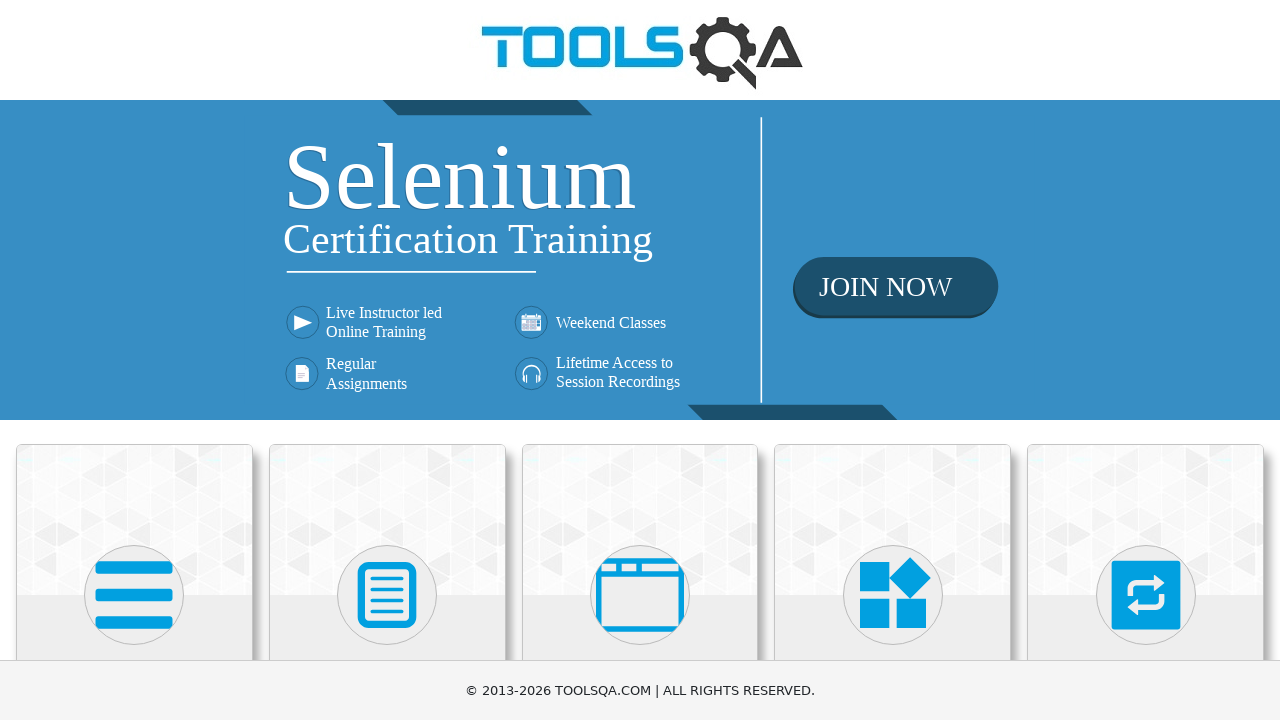

Page loaded with DOM content ready
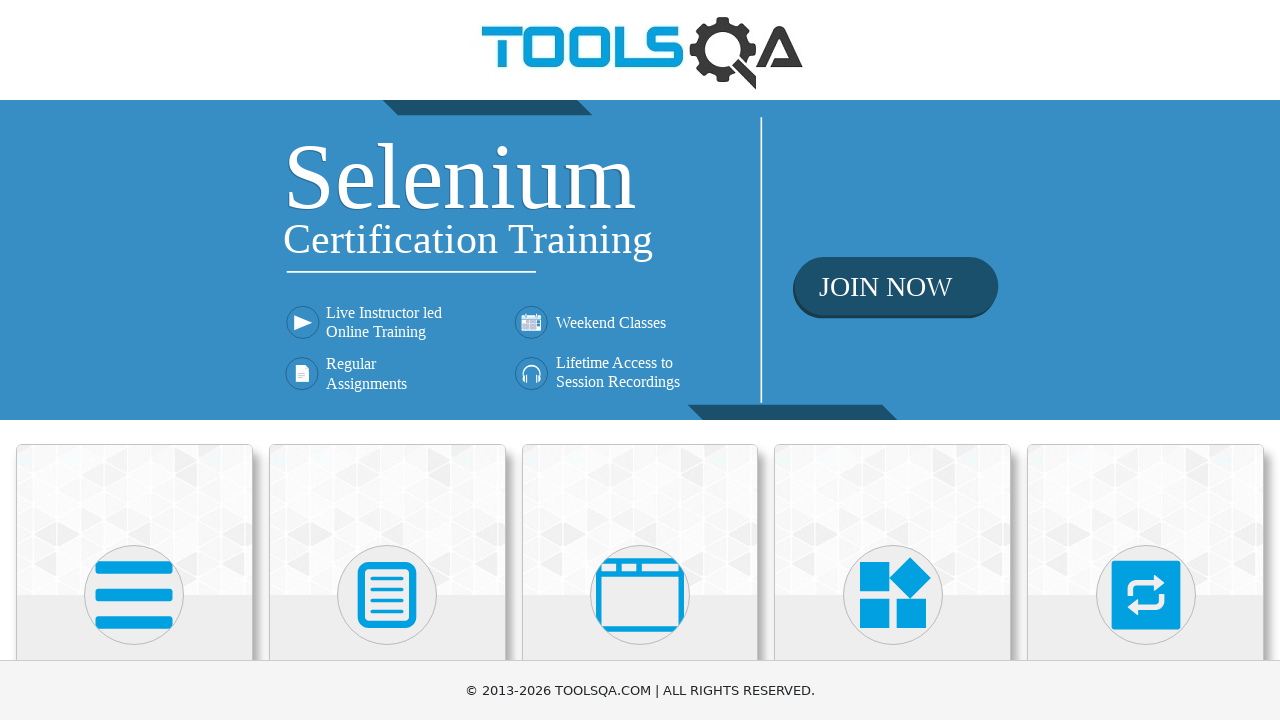

Browser window maximized to 1920x1080 viewport
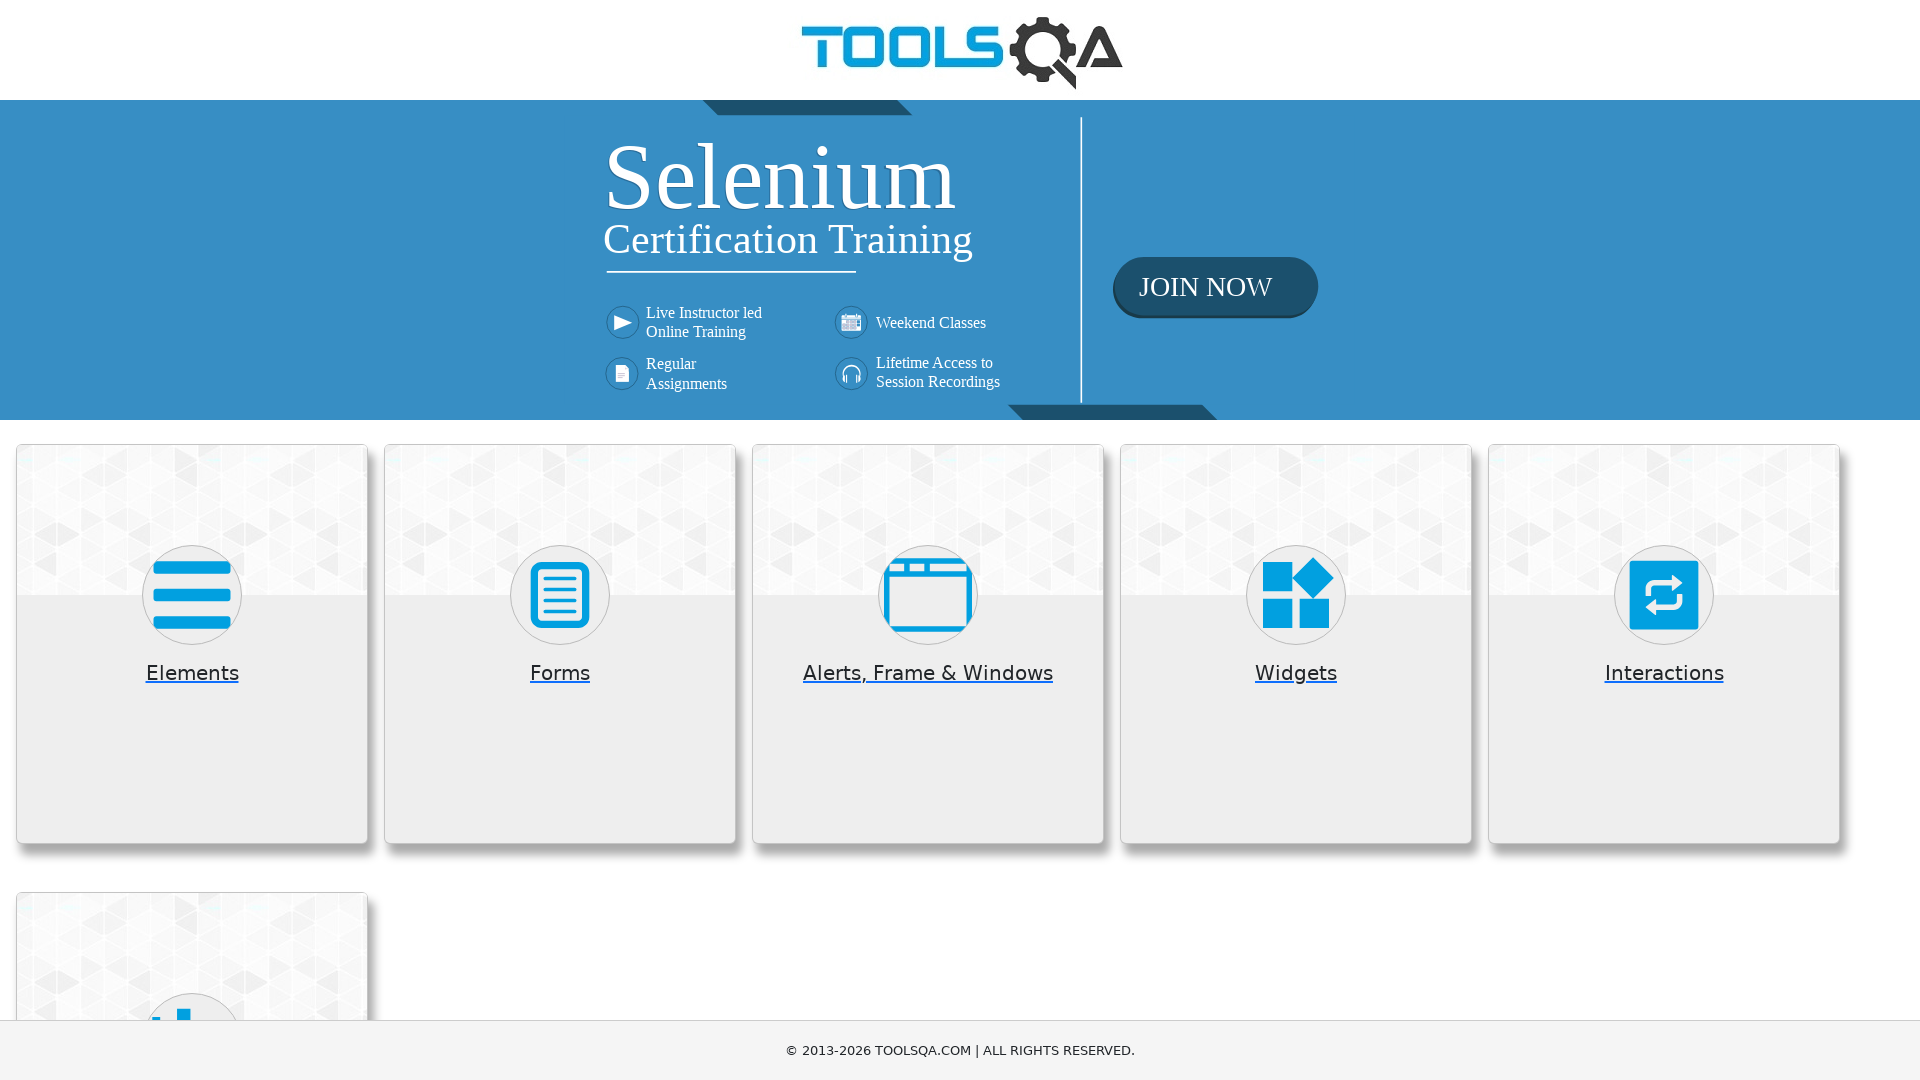

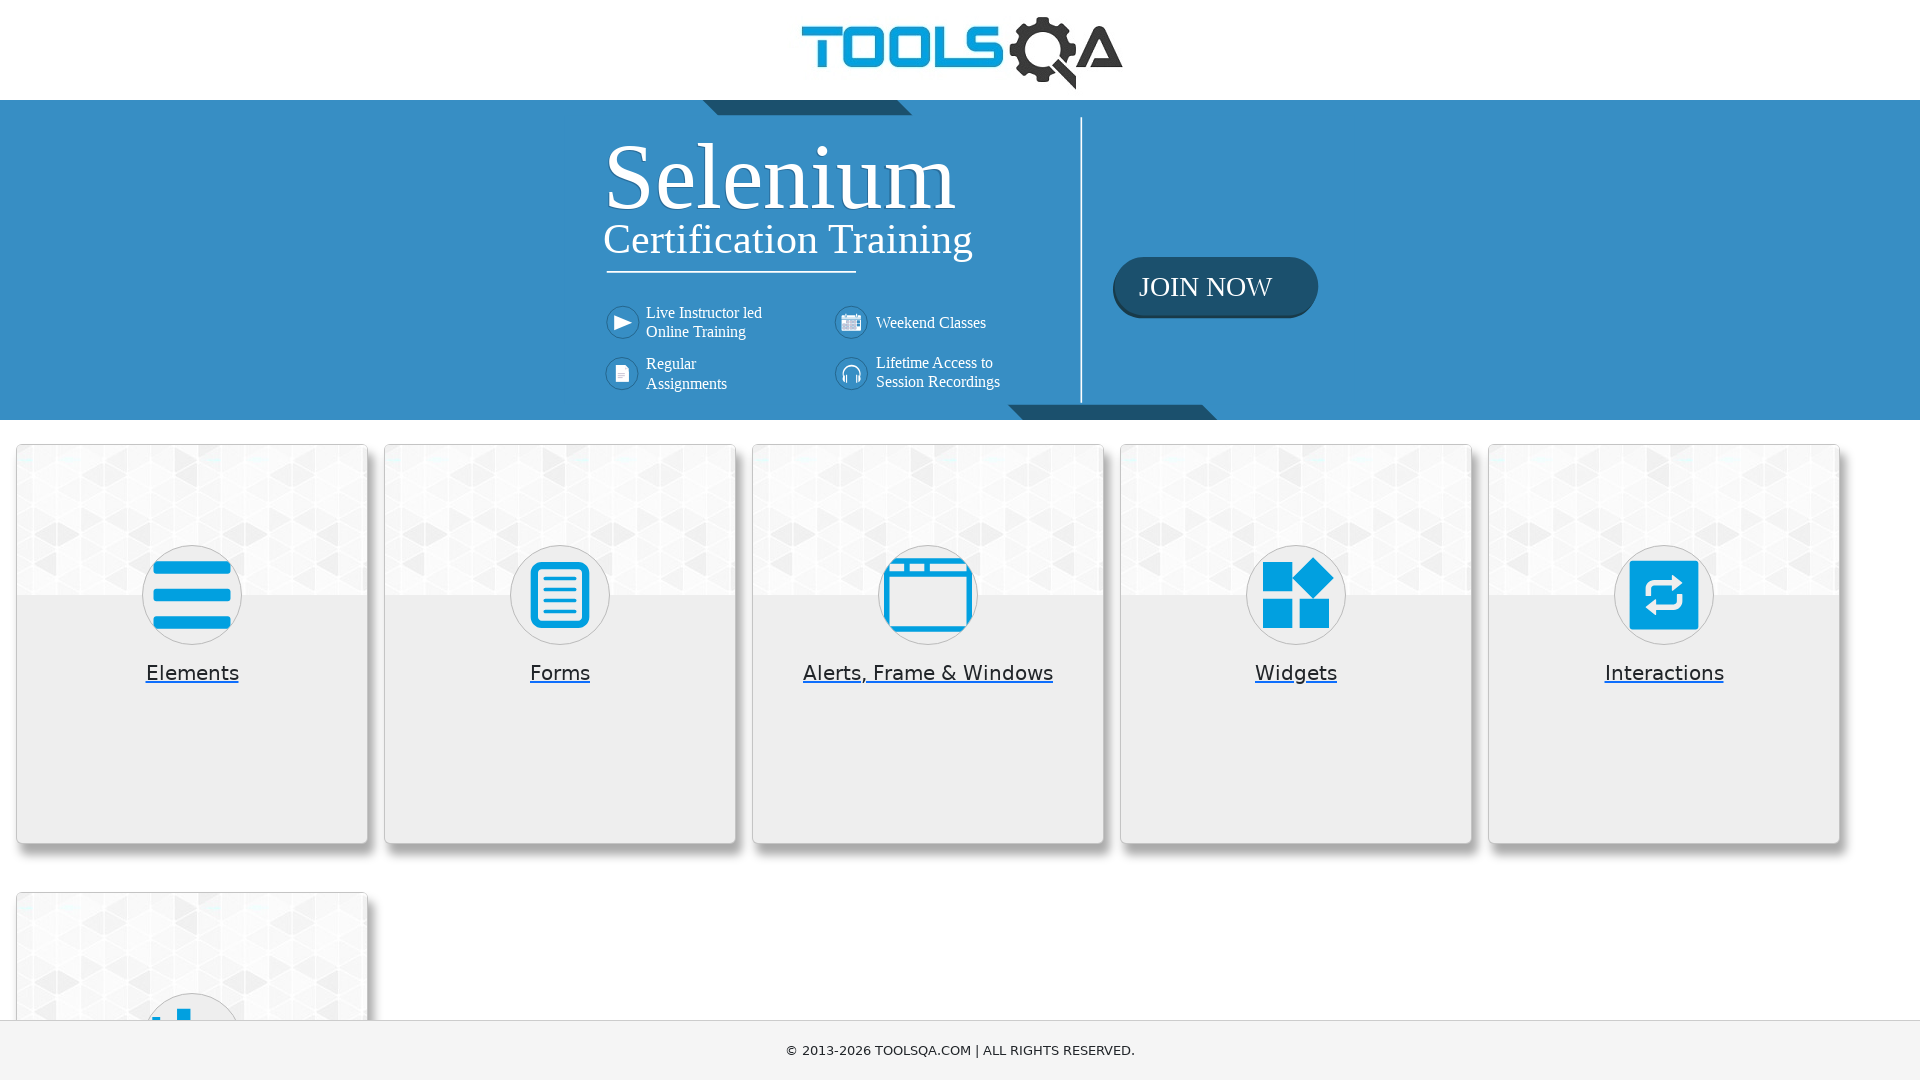